Tests browser window/tab handling by clicking a button that opens a new tab, switching between windows, and verifying content in the new tab

Starting URL: https://demoqa.com/browser-windows

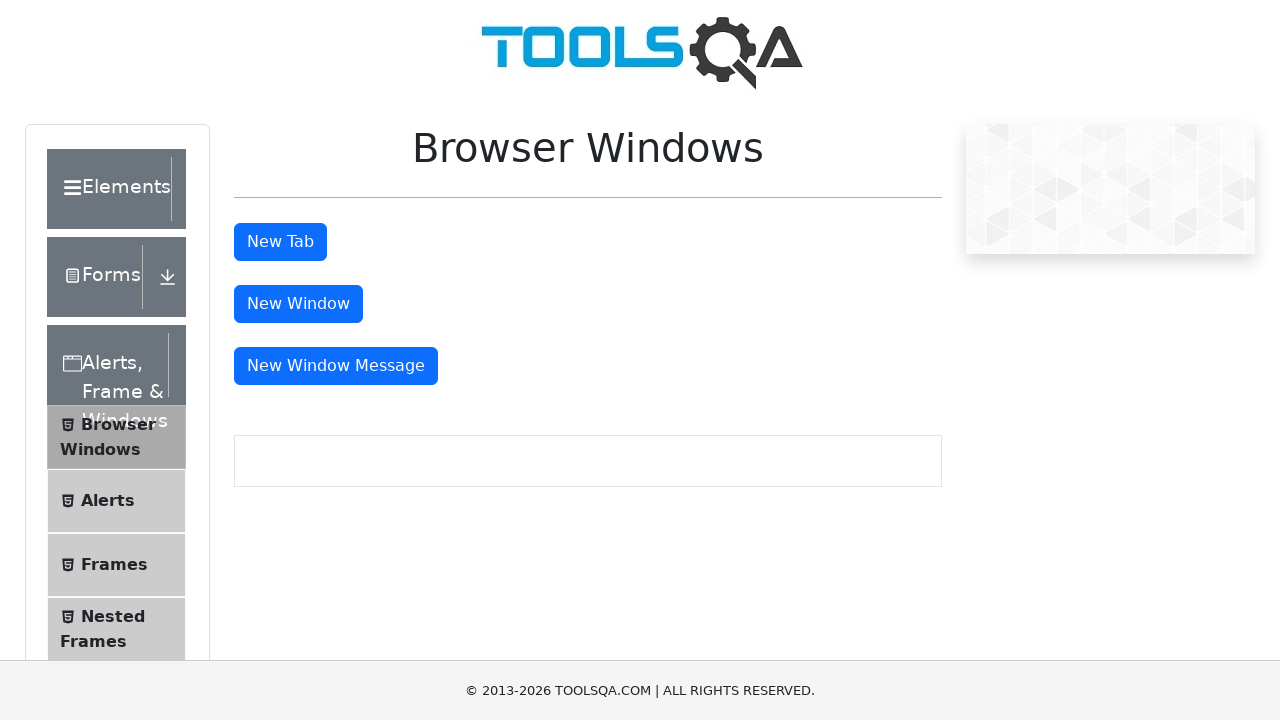

Stored reference to original page/window
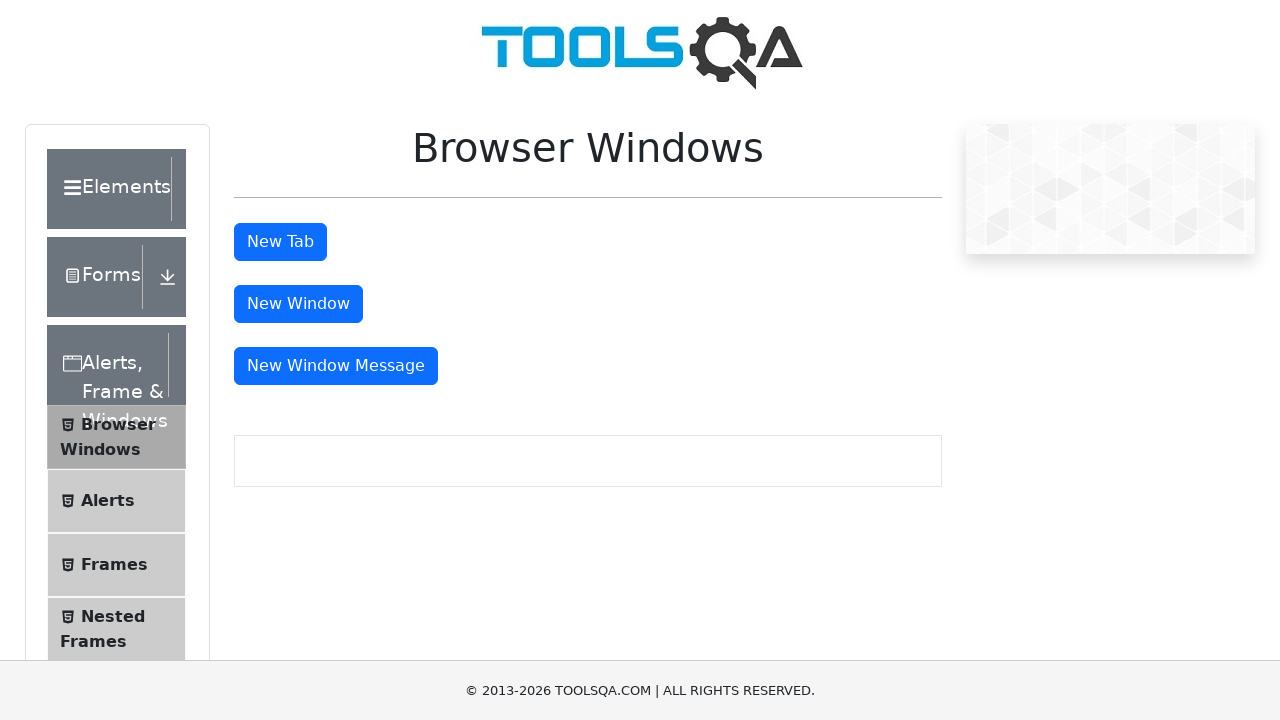

Clicked button to open new tab at (280, 242) on #tabButton
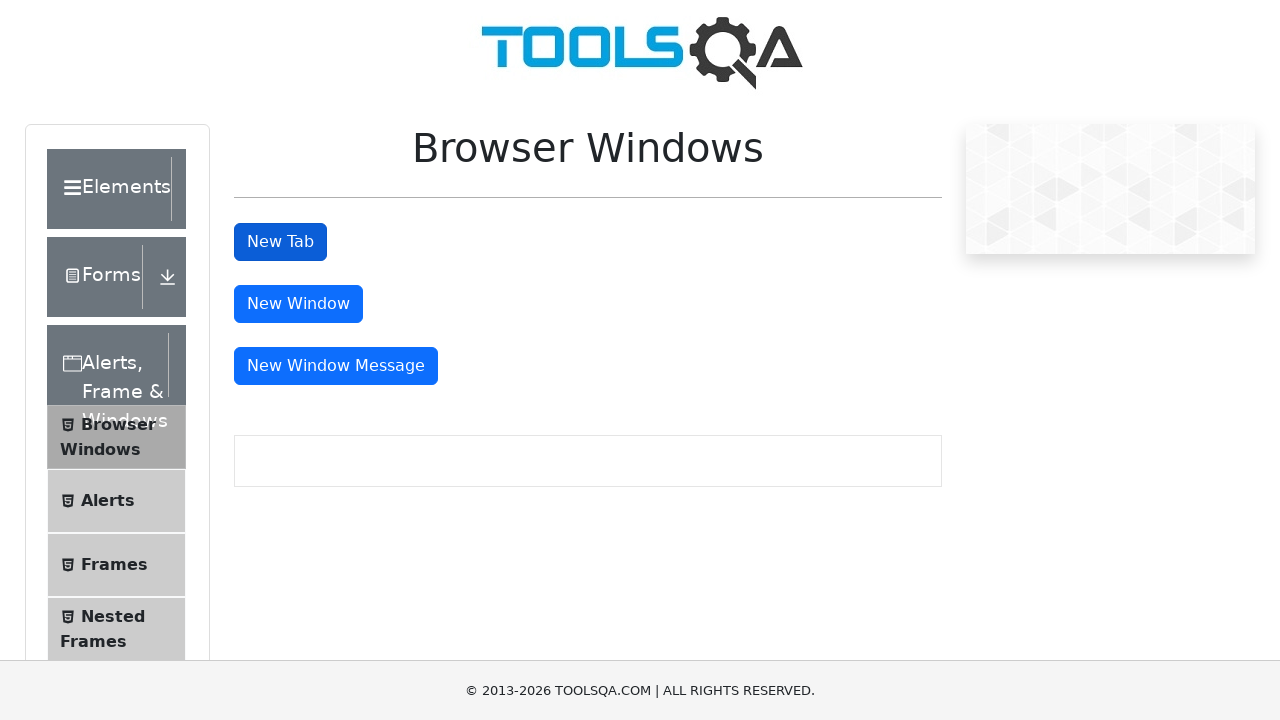

New tab opened and captured
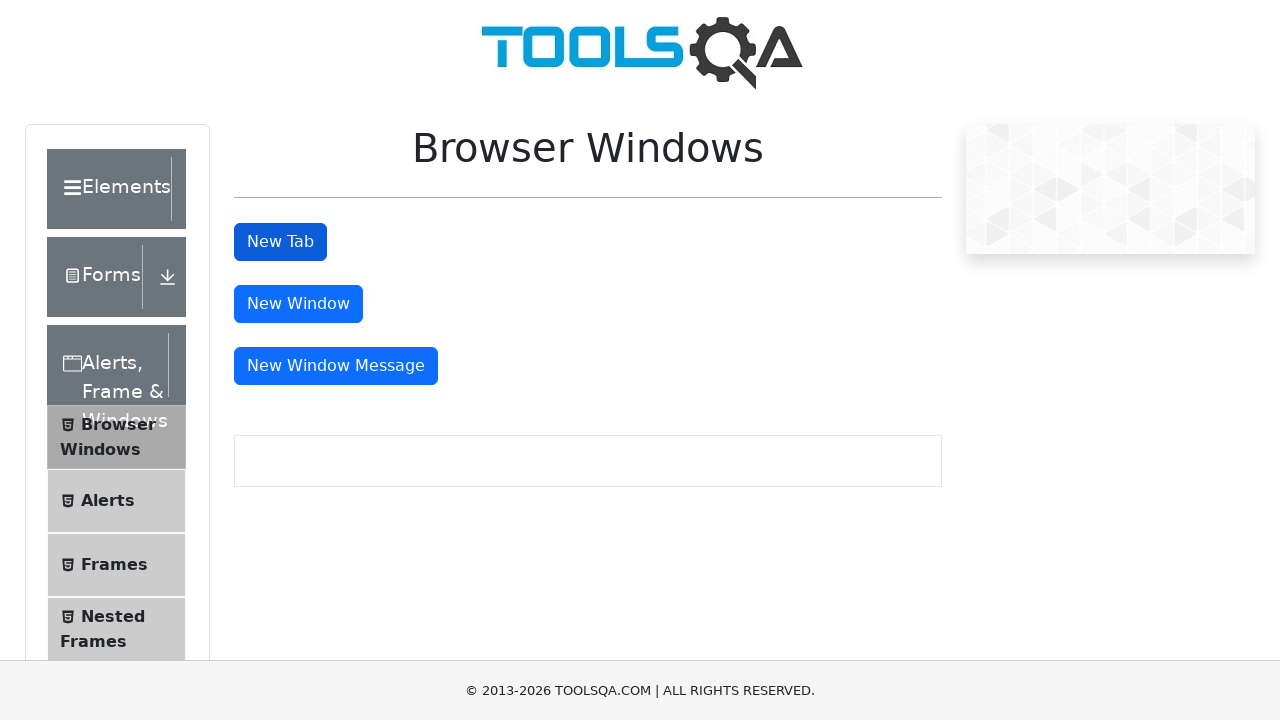

Retrieved heading text from new tab: 'This is a sample page'
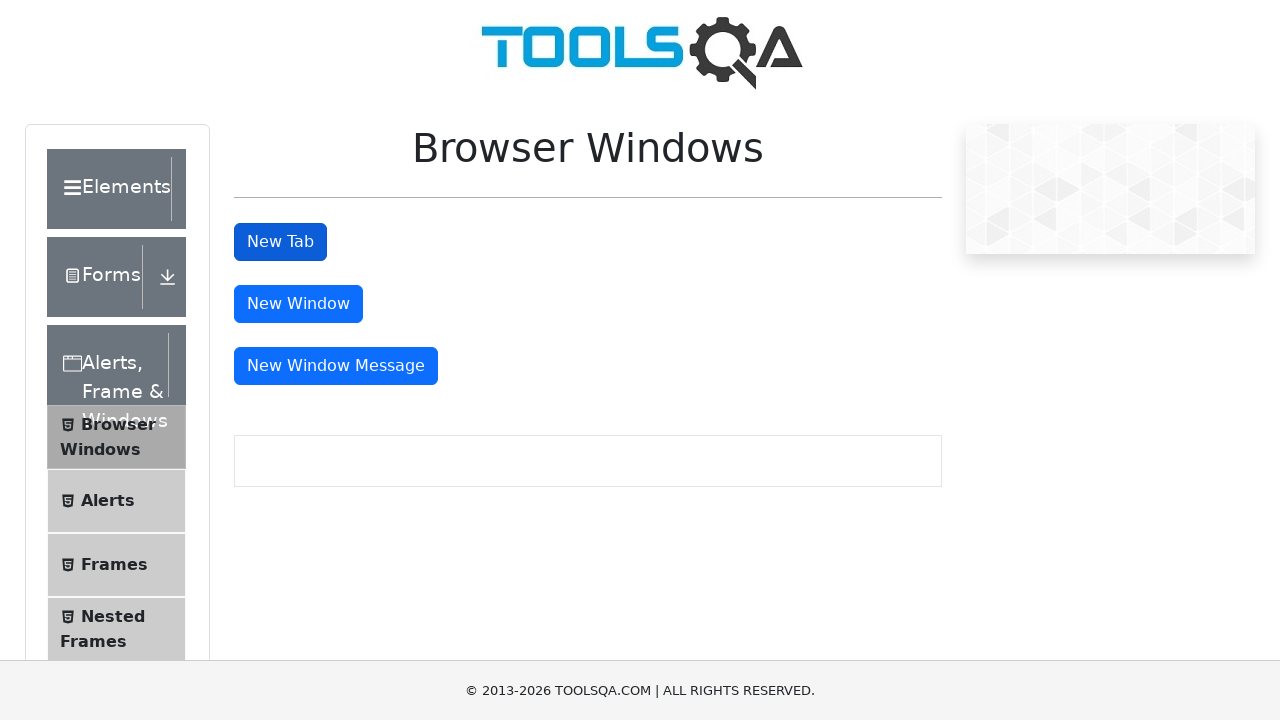

Original page context remains accessible
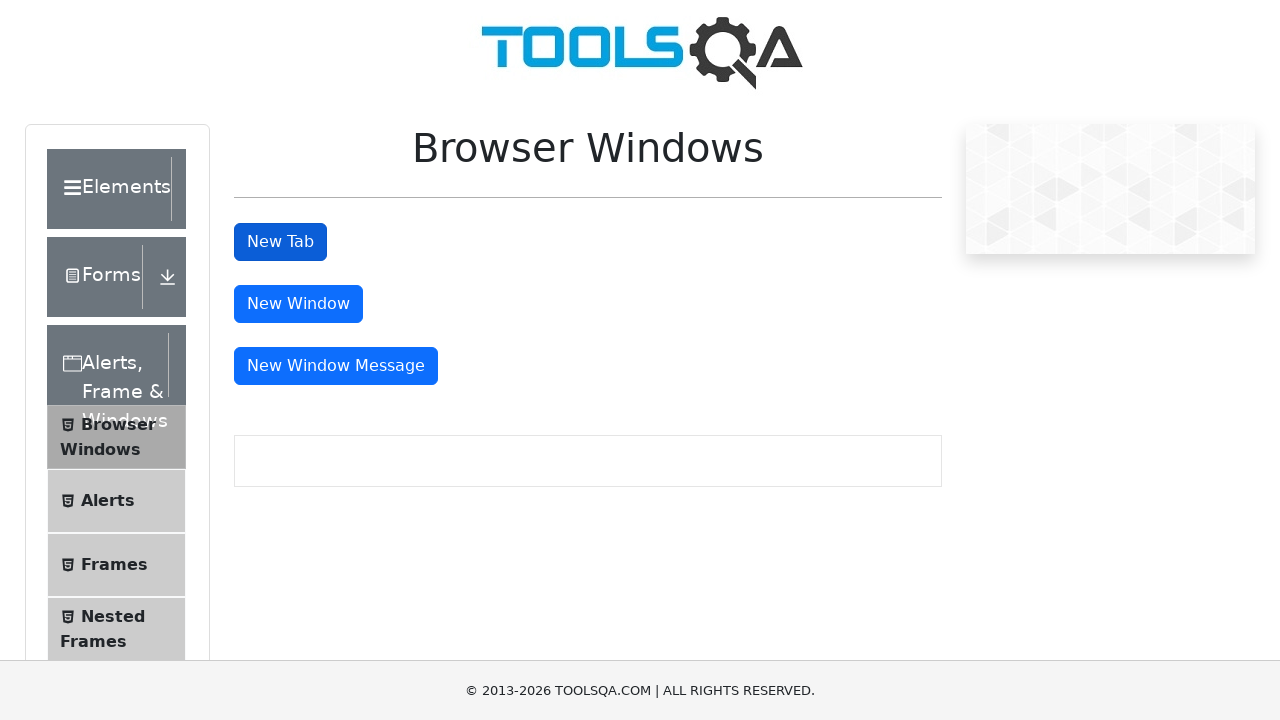

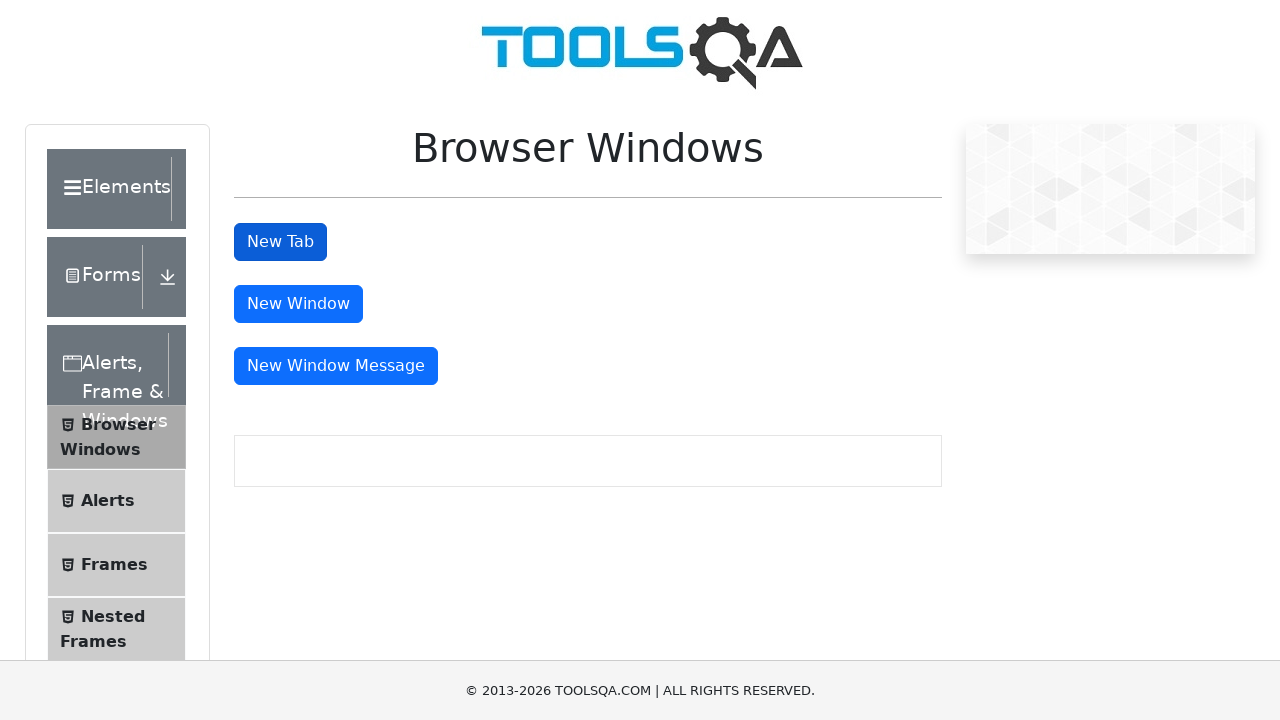